Tests typing functionality by filling text into an input field on the page

Starting URL: https://danube-web.shop/

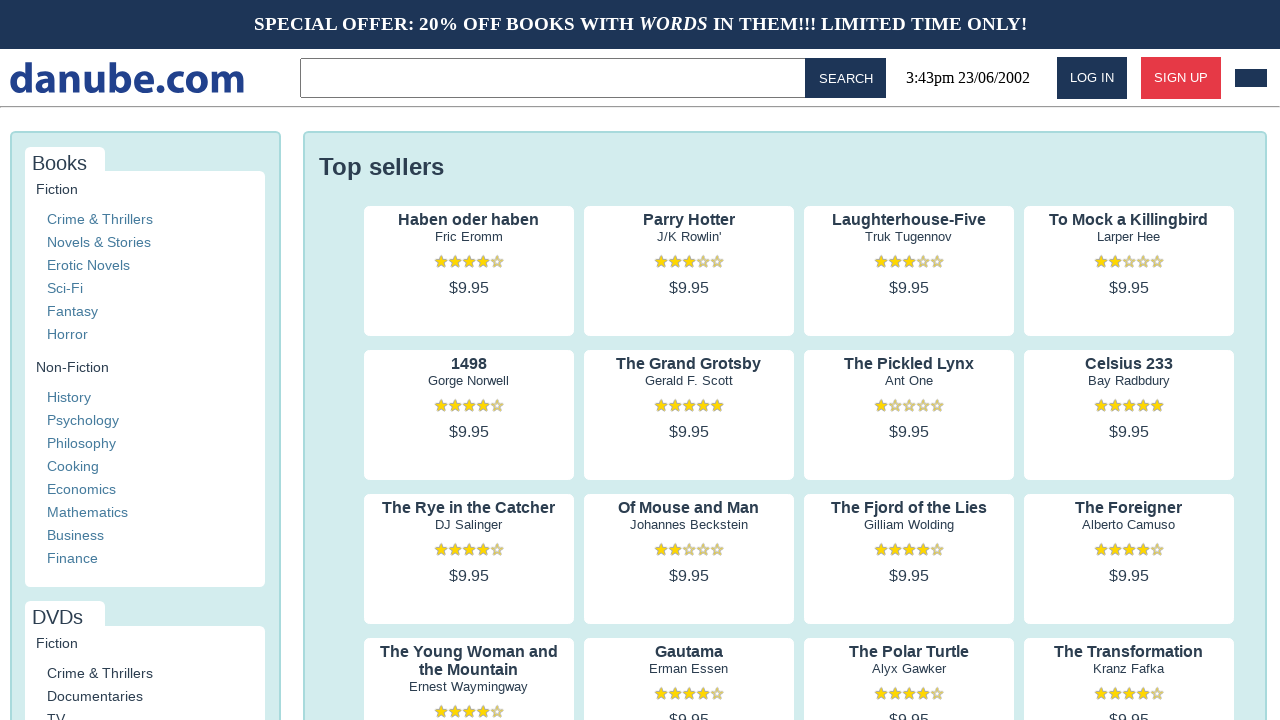

Filled input field with 'some search terms' on input
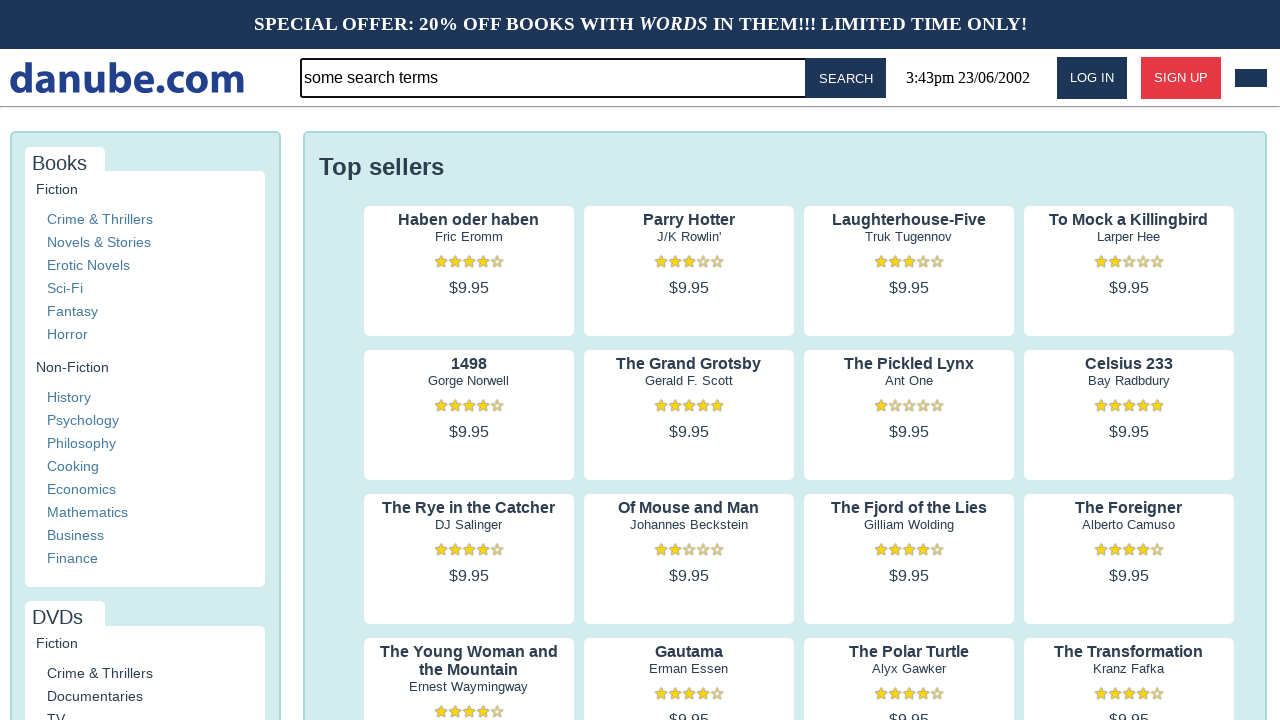

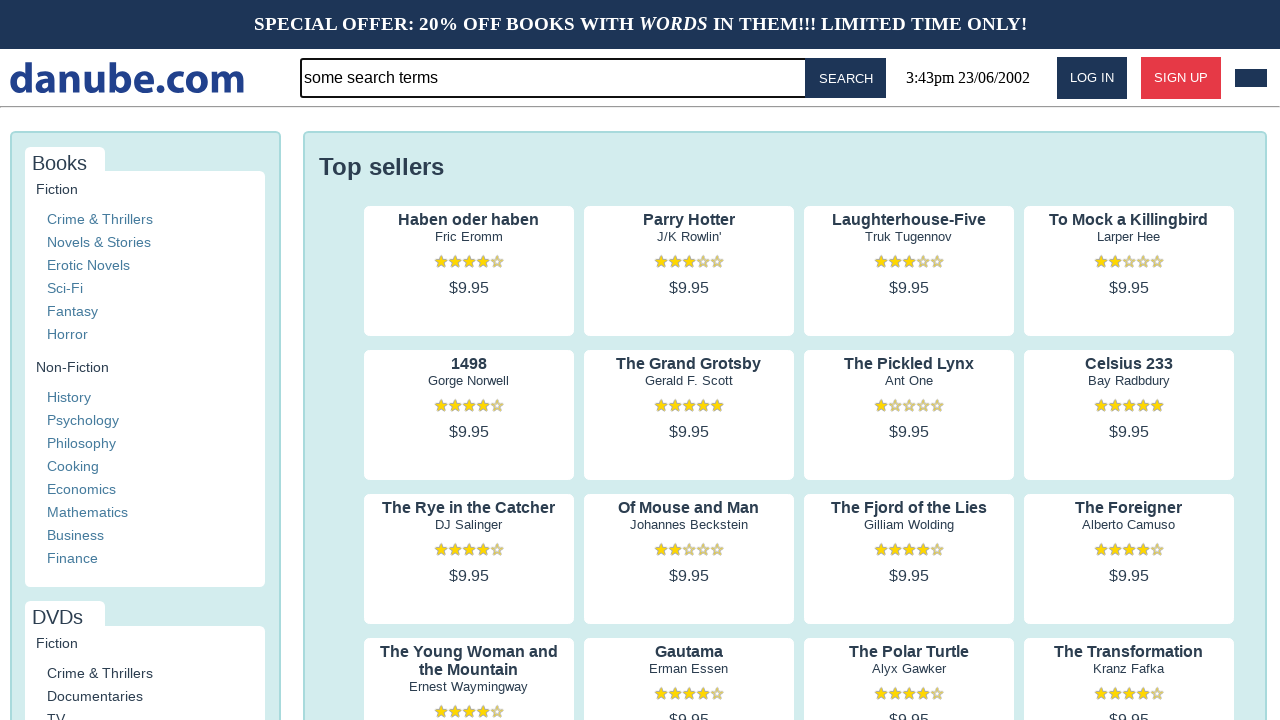